Navigates to an HTML table documentation page and counts the number of rows and columns in two different tables on the page

Starting URL: https://html.com/tags/table/

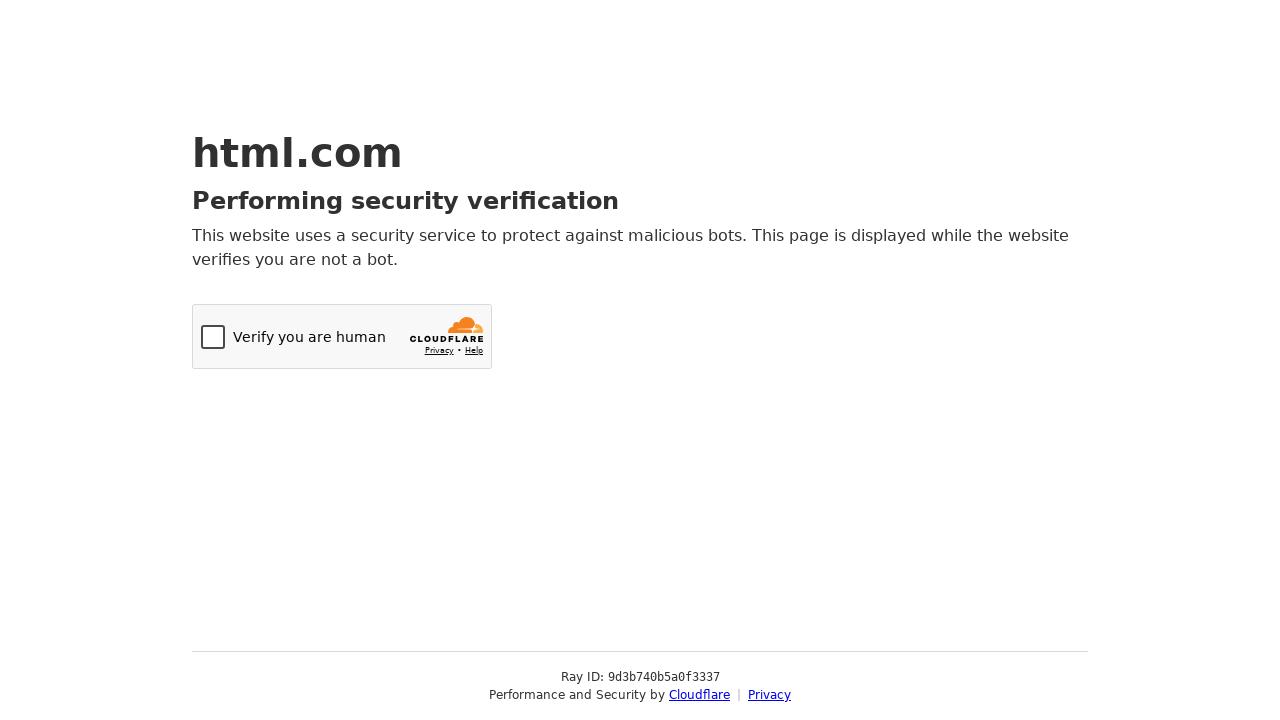

Navigated to HTML table documentation page
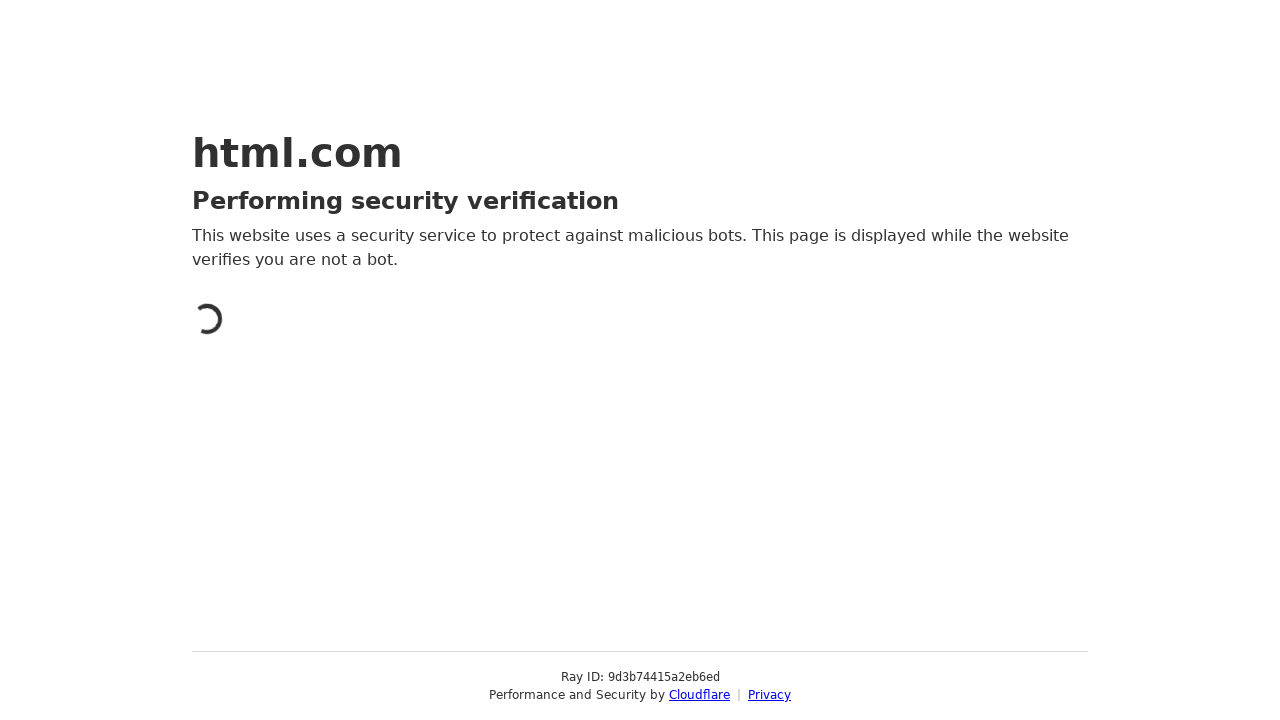

Located all rows in first table render div
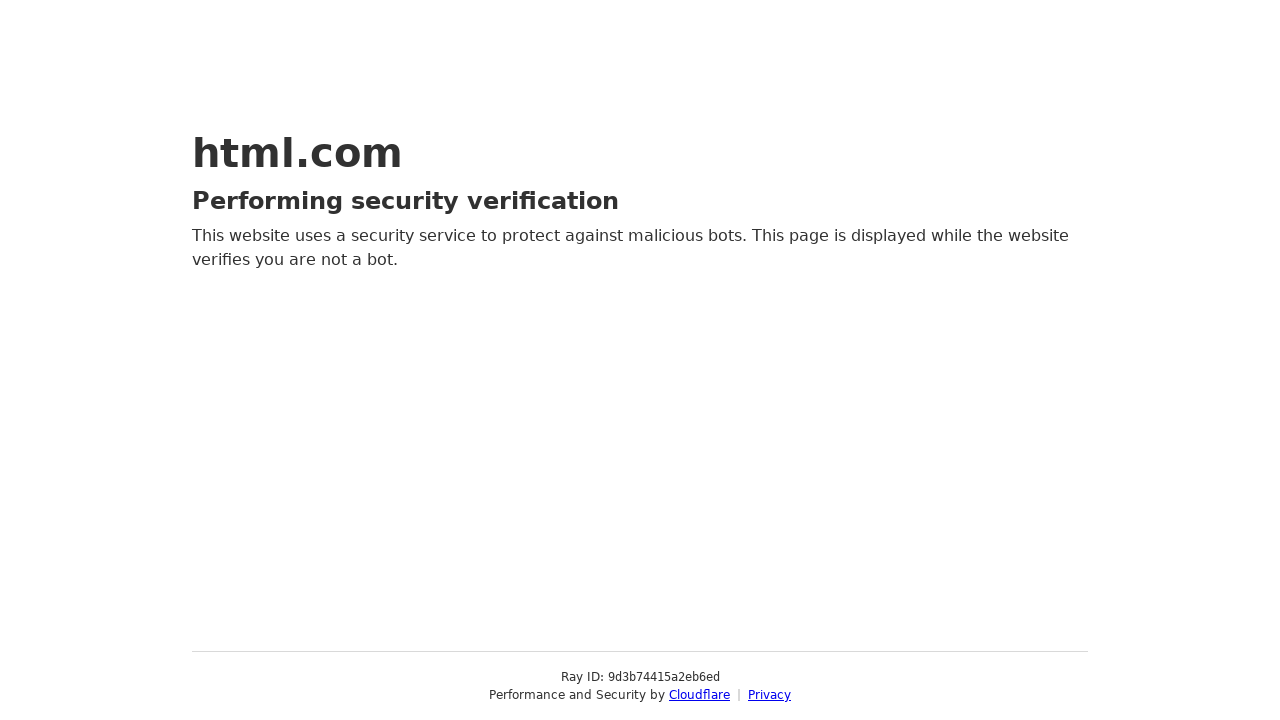

First table row count: 0
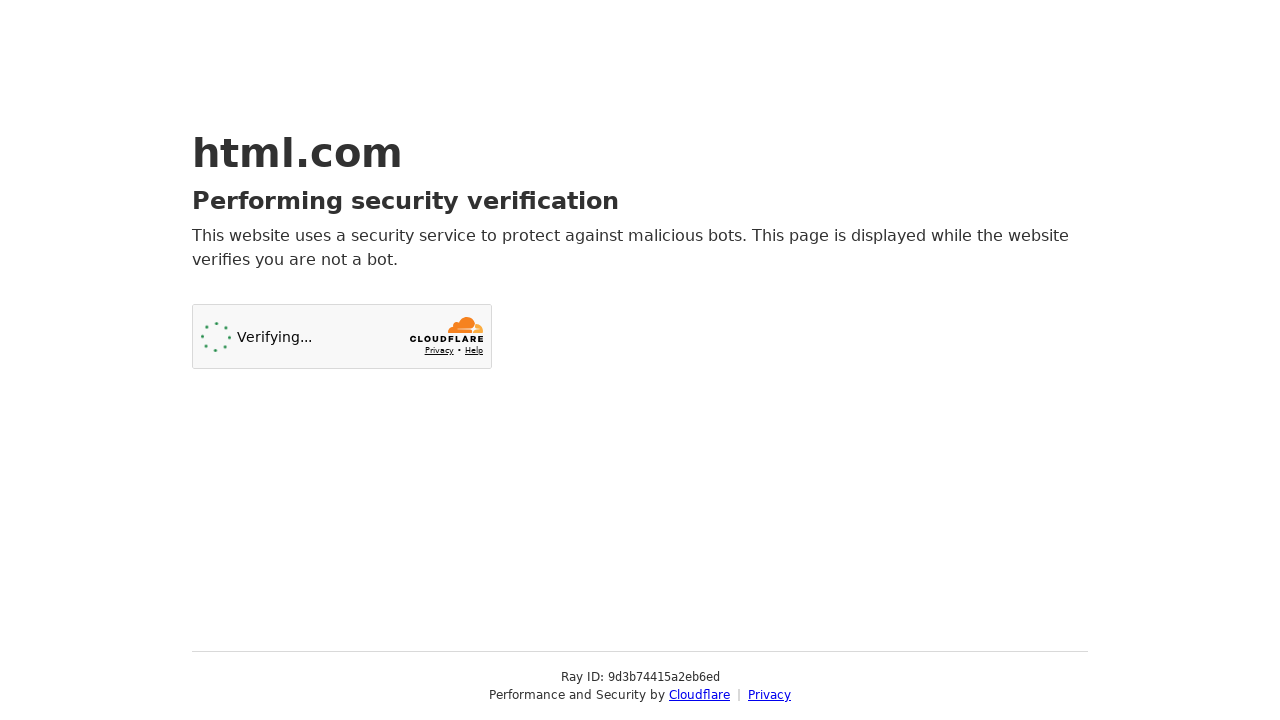

Located all cells in first row of first table
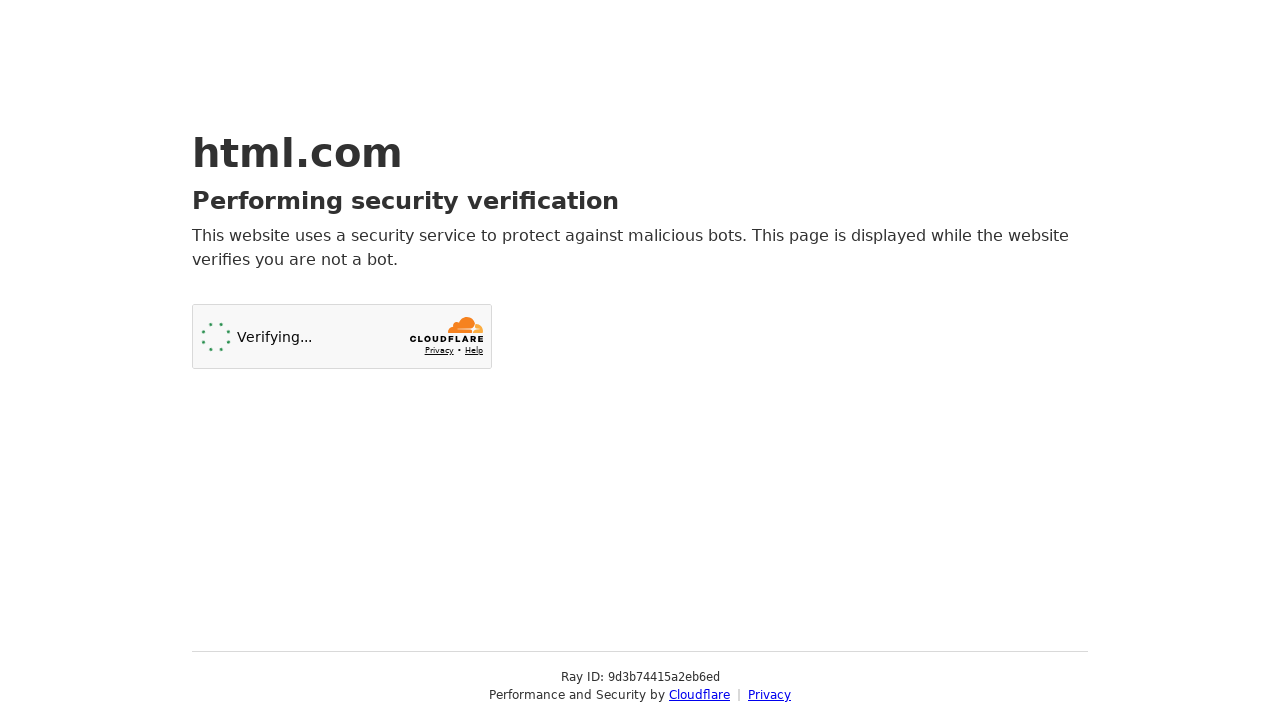

First table column count: 0
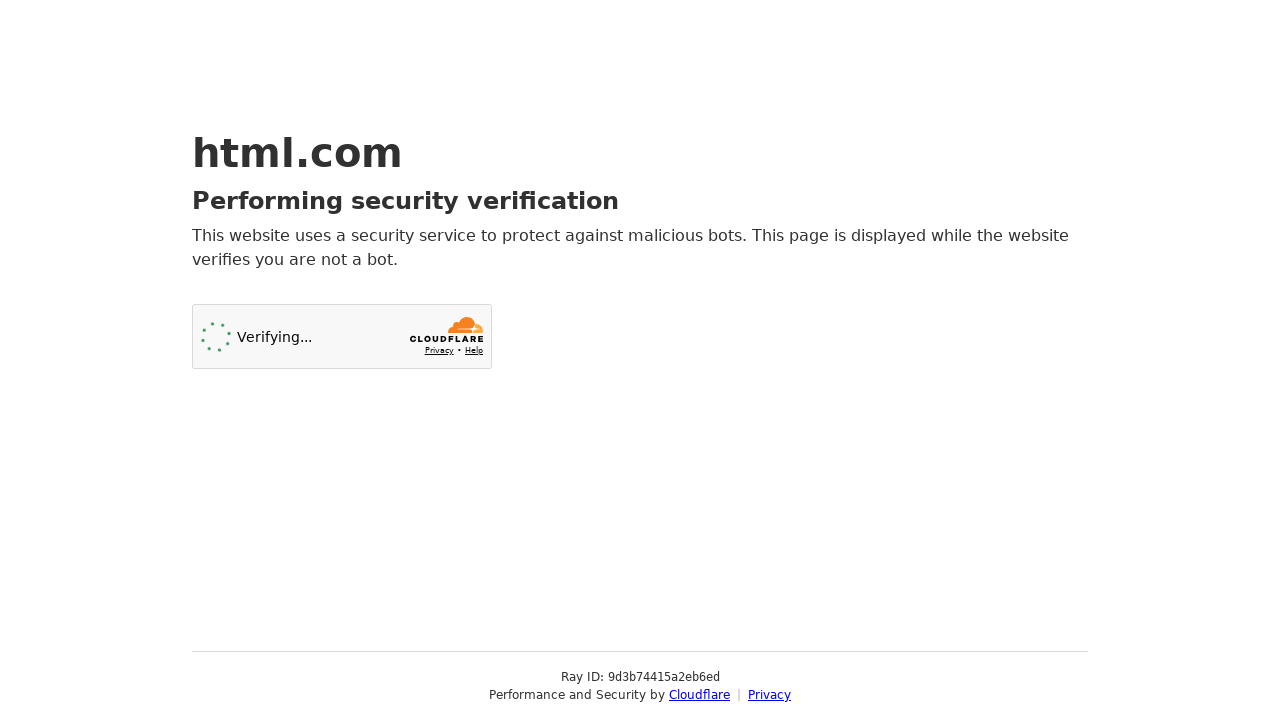

Located all rows in second table with class 'attributes-list'
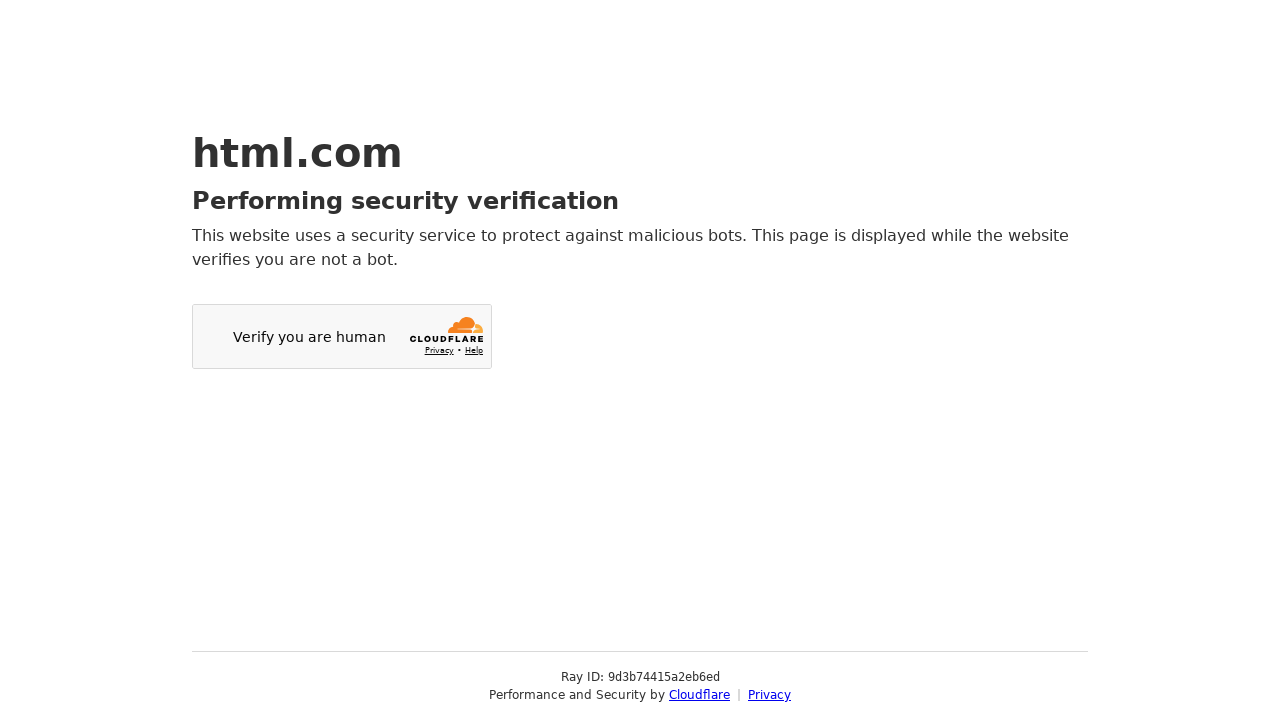

Second table row count: 0
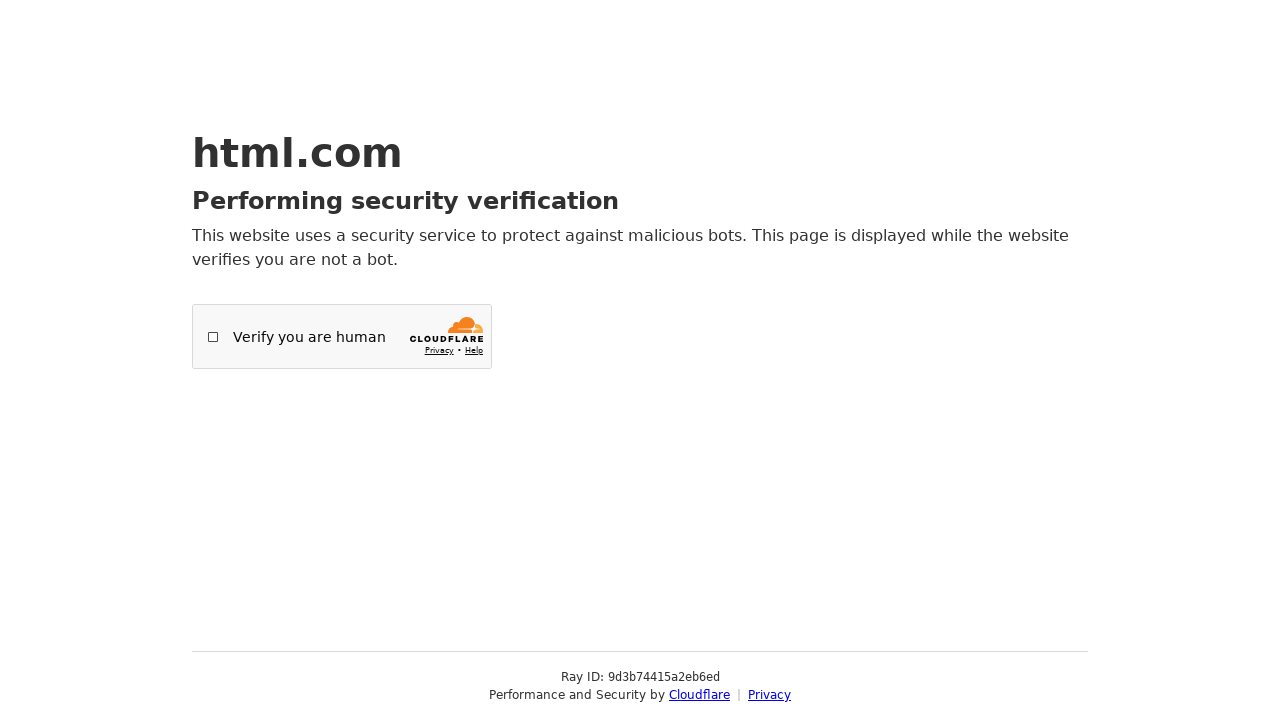

Located all cells in second row of second table
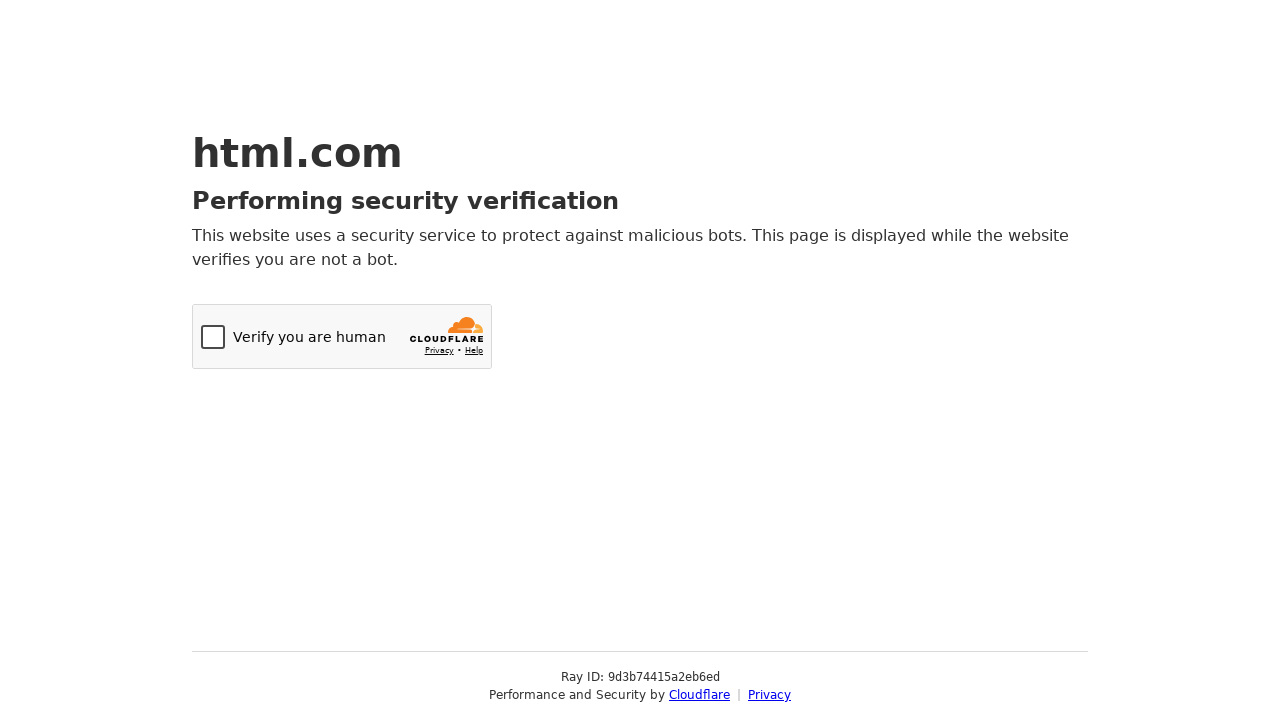

Second table column count: 0
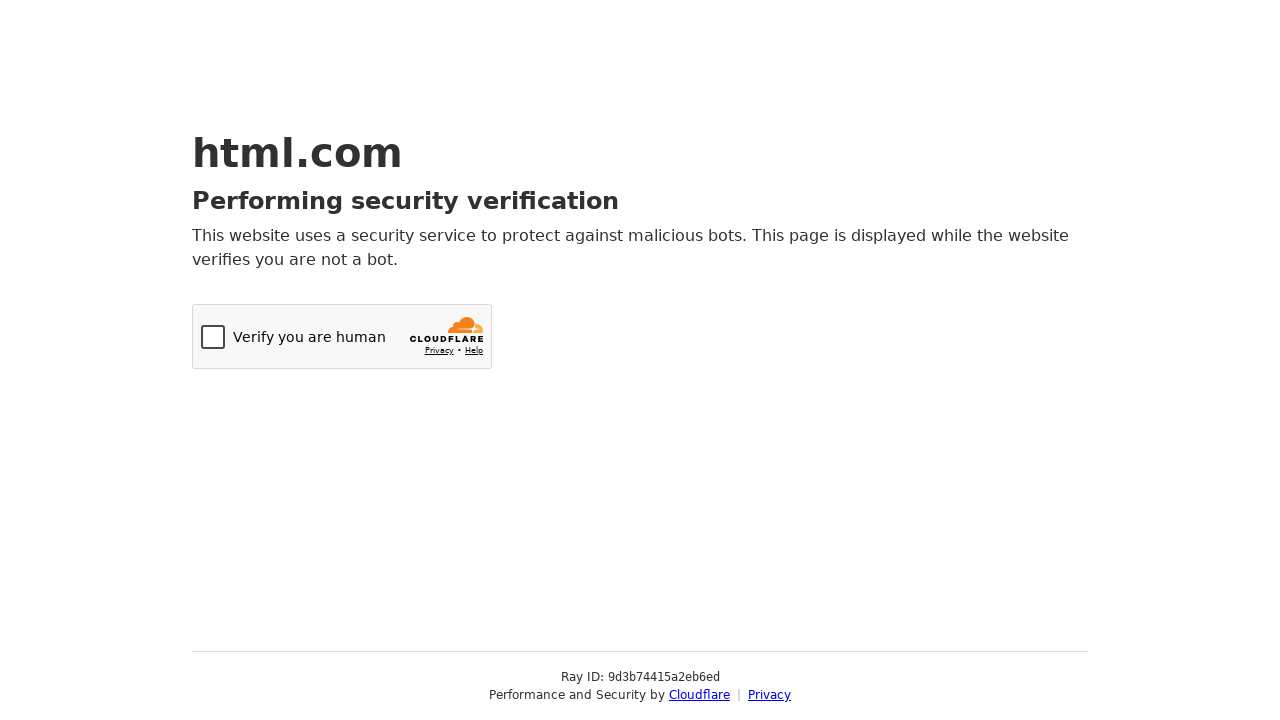

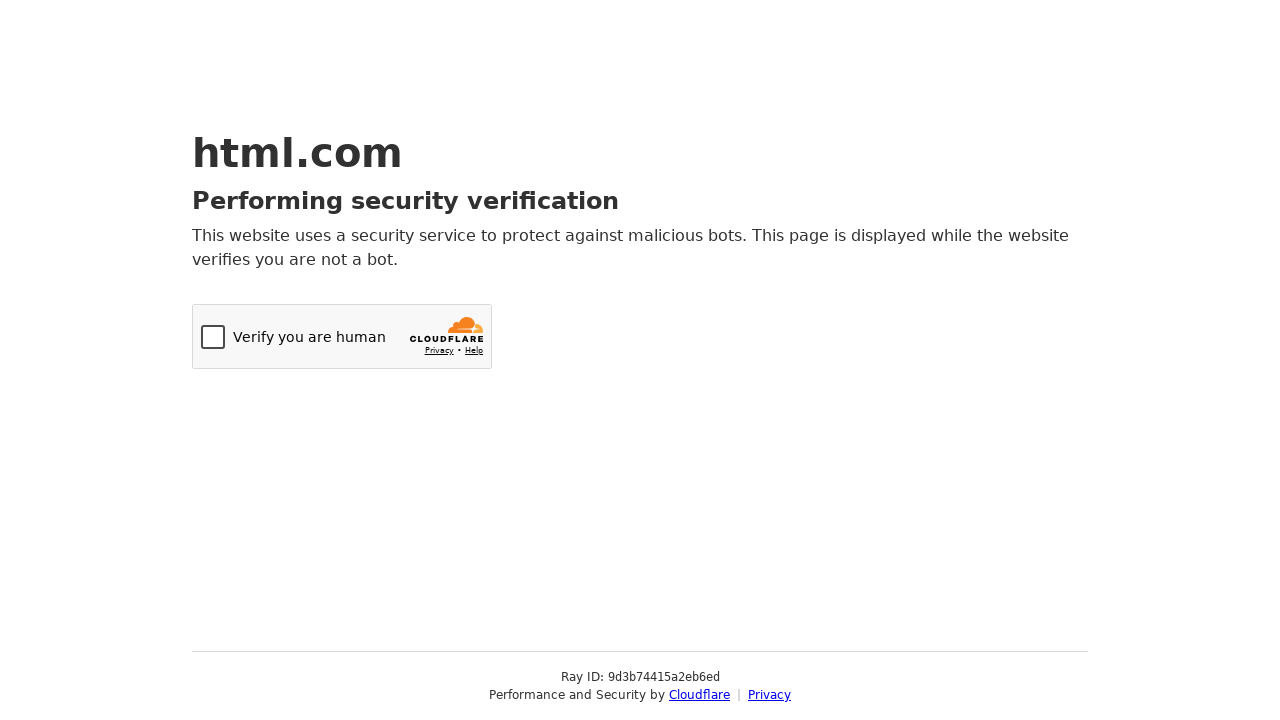